Navigates to an e-commerce demo site and clicks on the Laptops category link to view laptop products

Starting URL: https://www.demoblaze.com/index.html

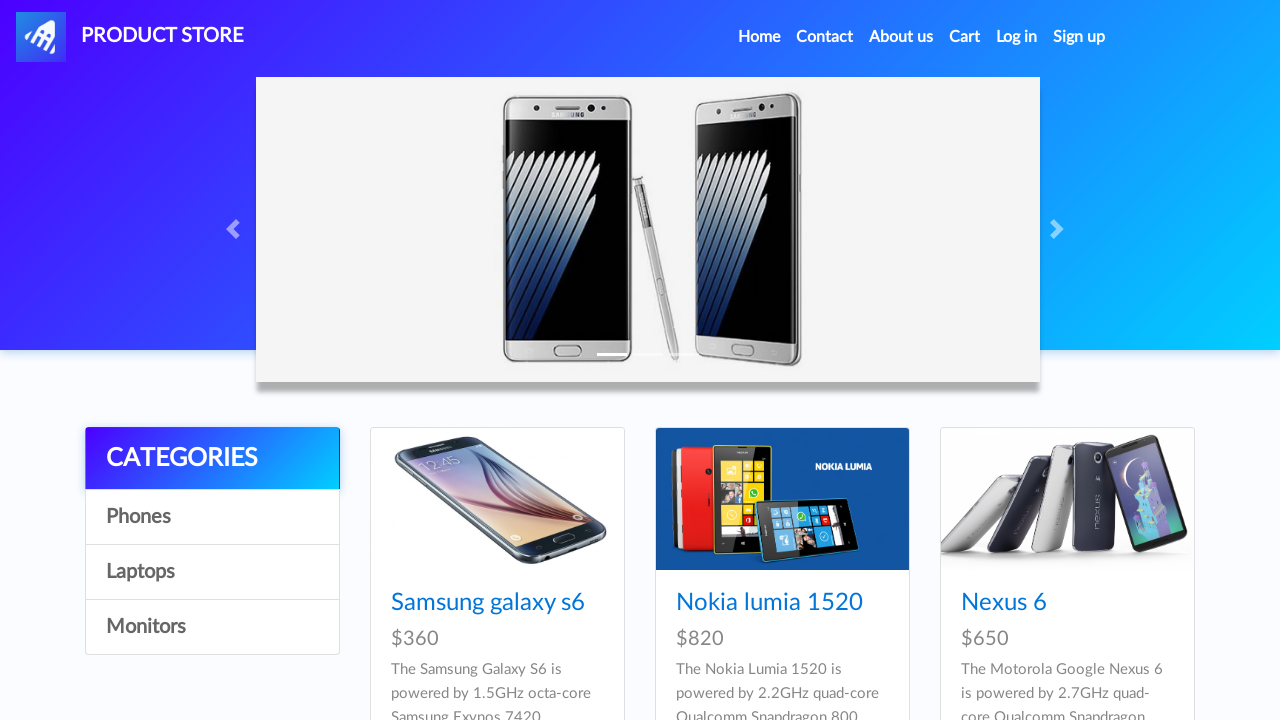

Waited for Laptops category link to become visible
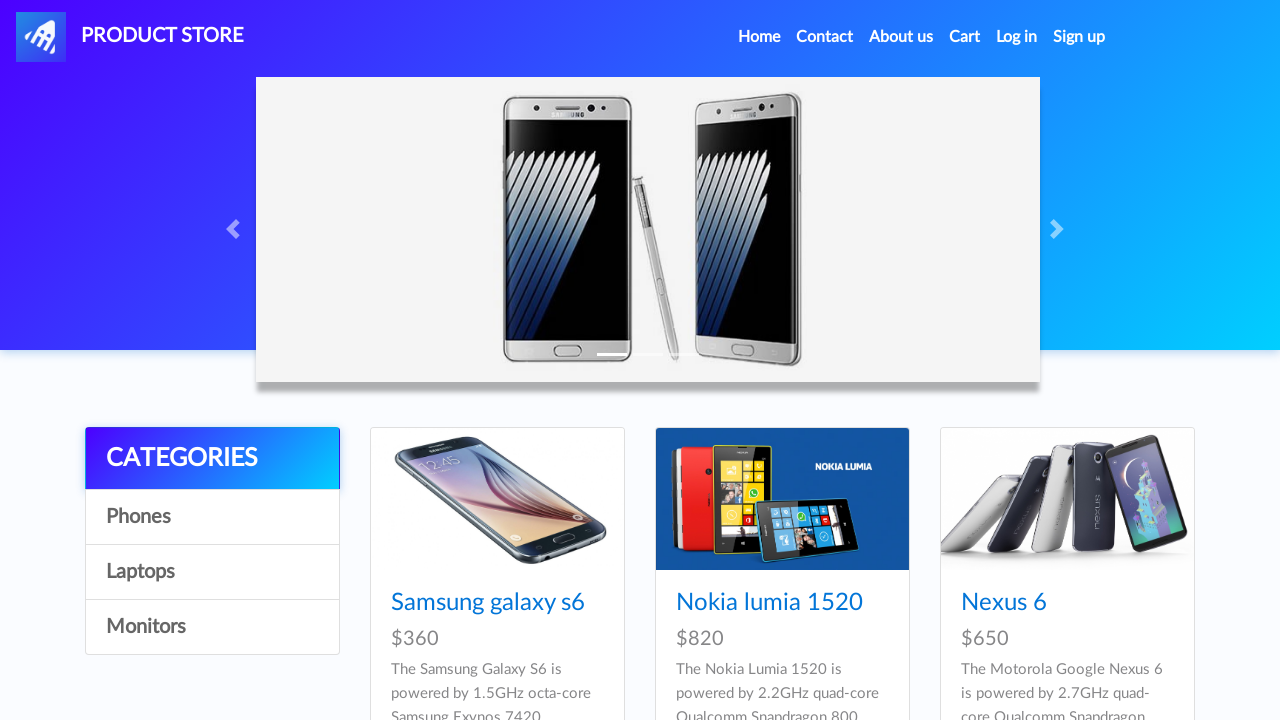

Clicked on Laptops category link at (212, 572) on xpath=//a[.='Laptops']
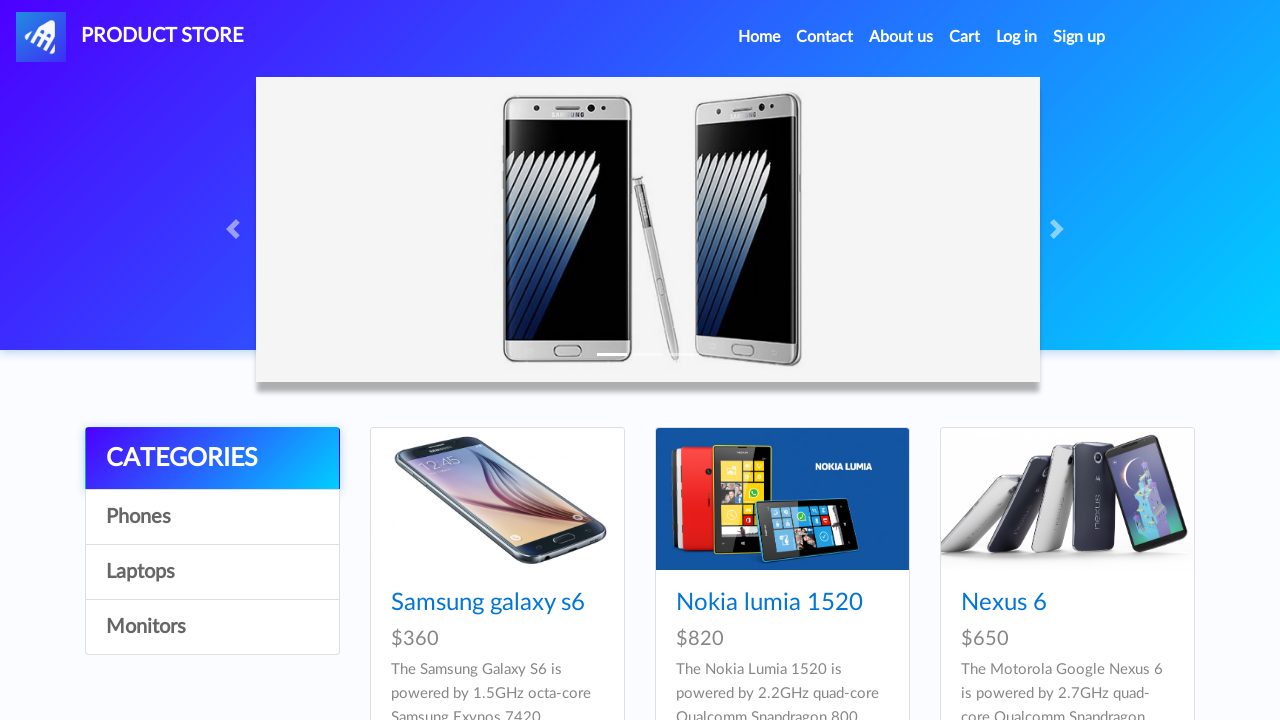

Page loaded after clicking Laptops category - network idle state reached
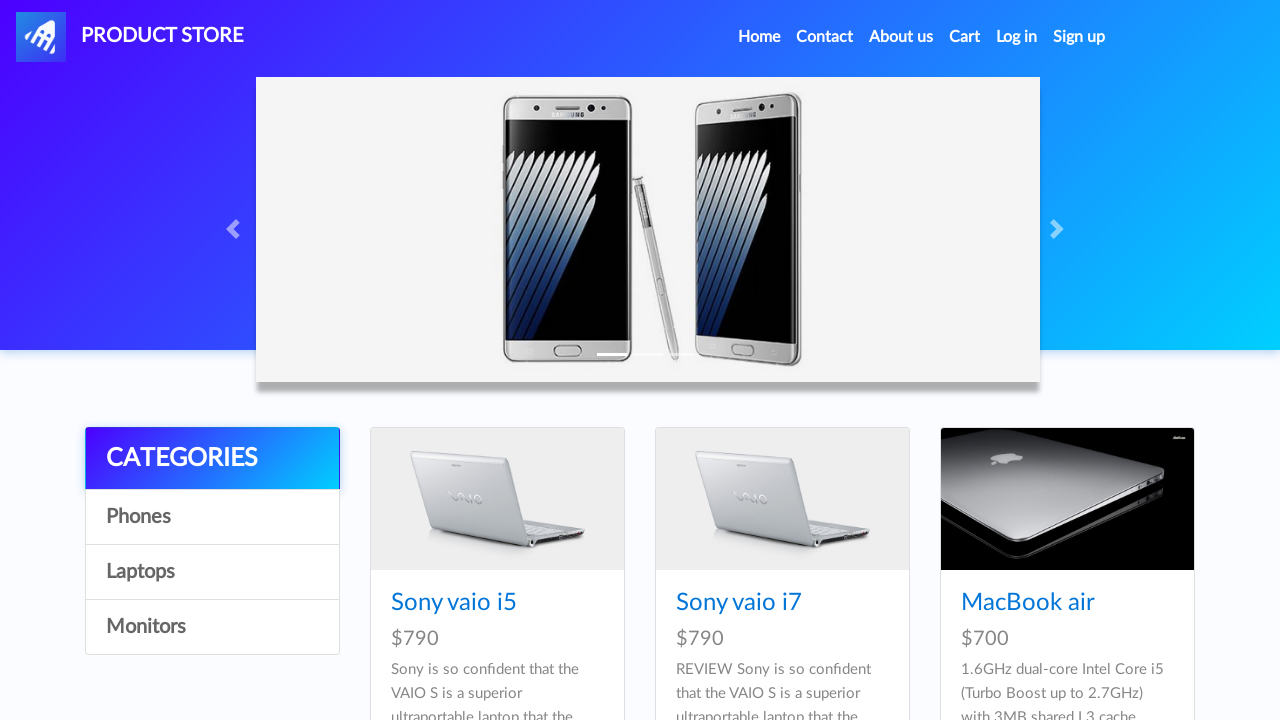

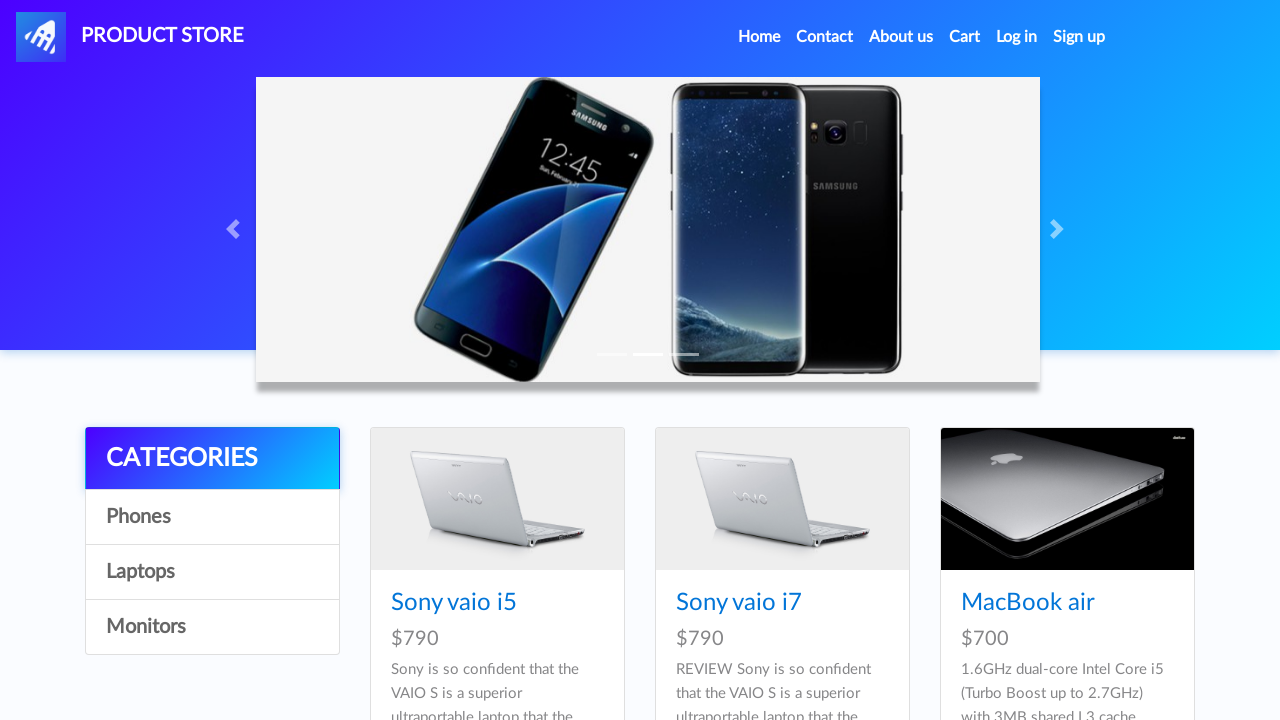